Tests browser window and tab handling by opening new tabs, closing them, and navigating between multiple browser tabs.

Starting URL: https://demoqa.com/

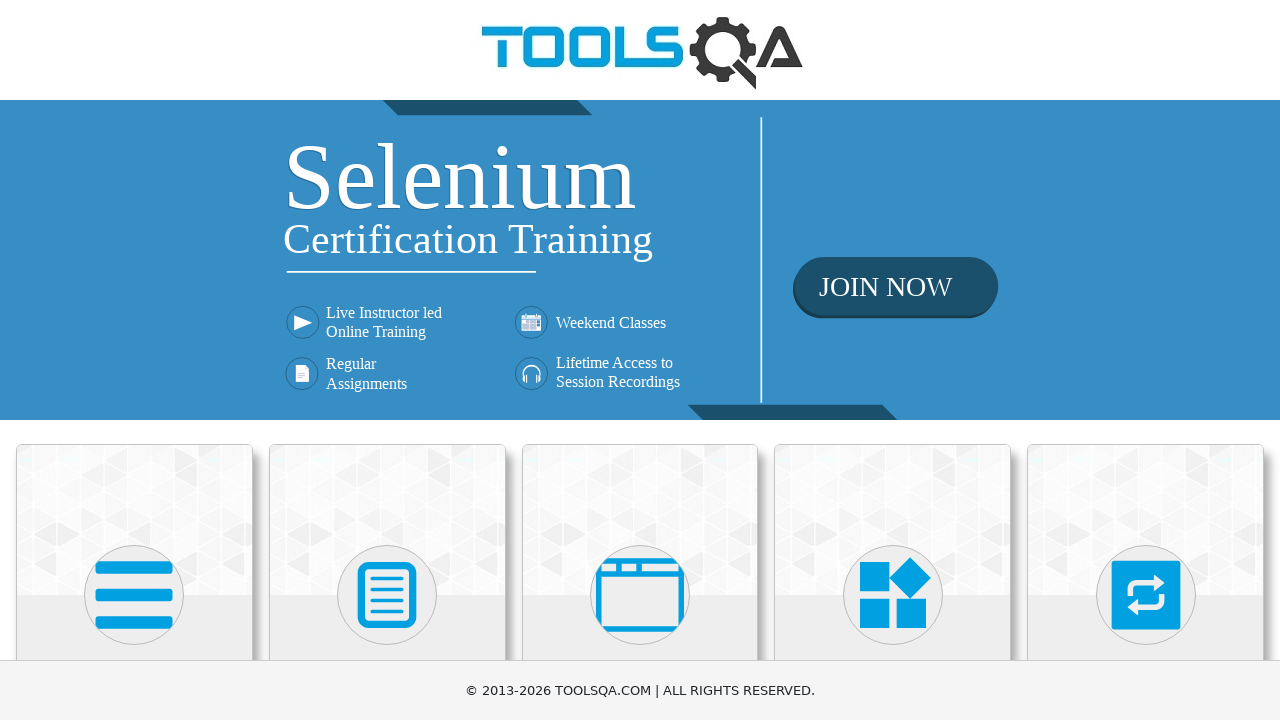

Clicked on 'Alerts, Frame & Windows' card at (640, 360) on text=Alerts, Frame & Windows
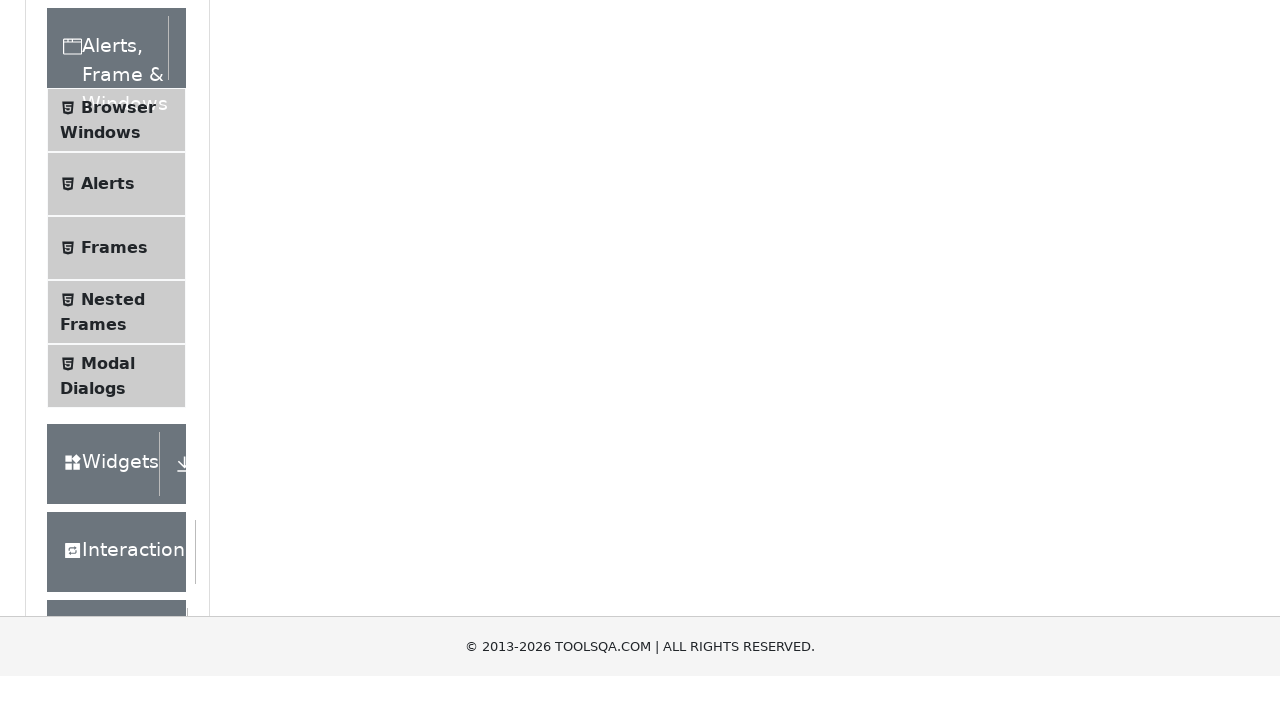

Clicked on 'Browser Windows' in the menu at (118, 424) on text=Browser Windows
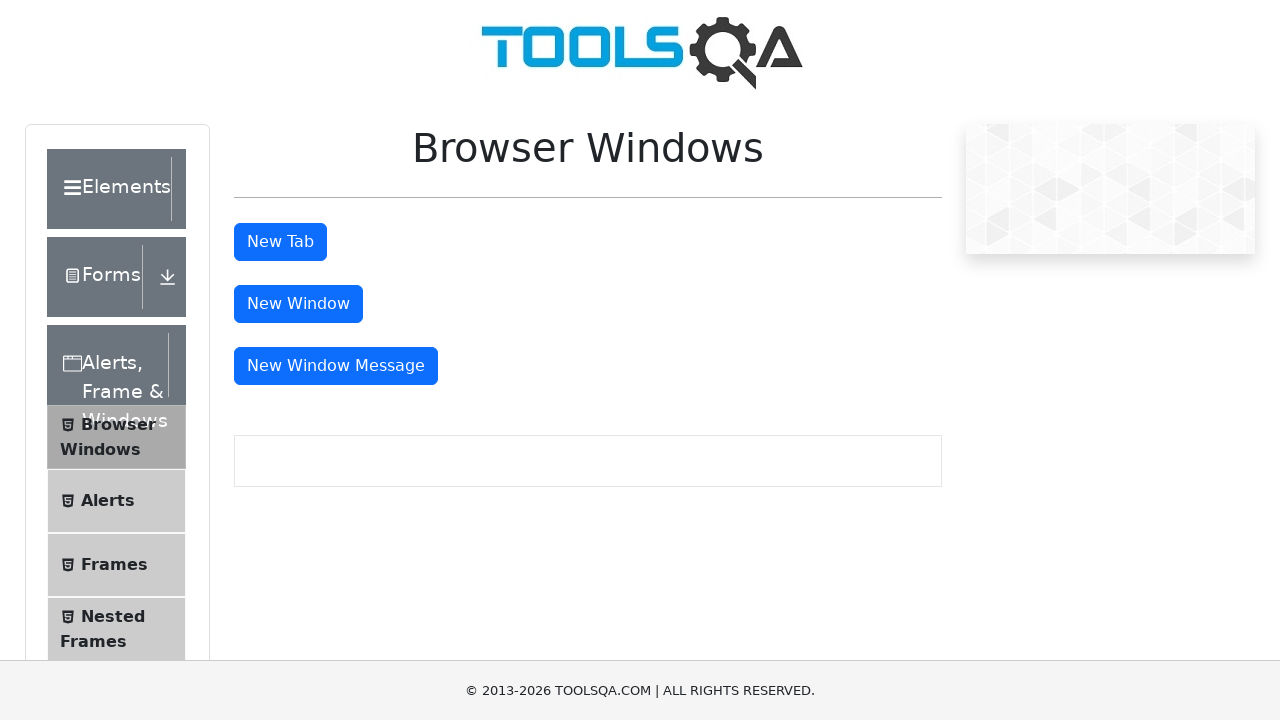

Clicked 'New Tab' button and new tab opened at (280, 242) on #tabButton
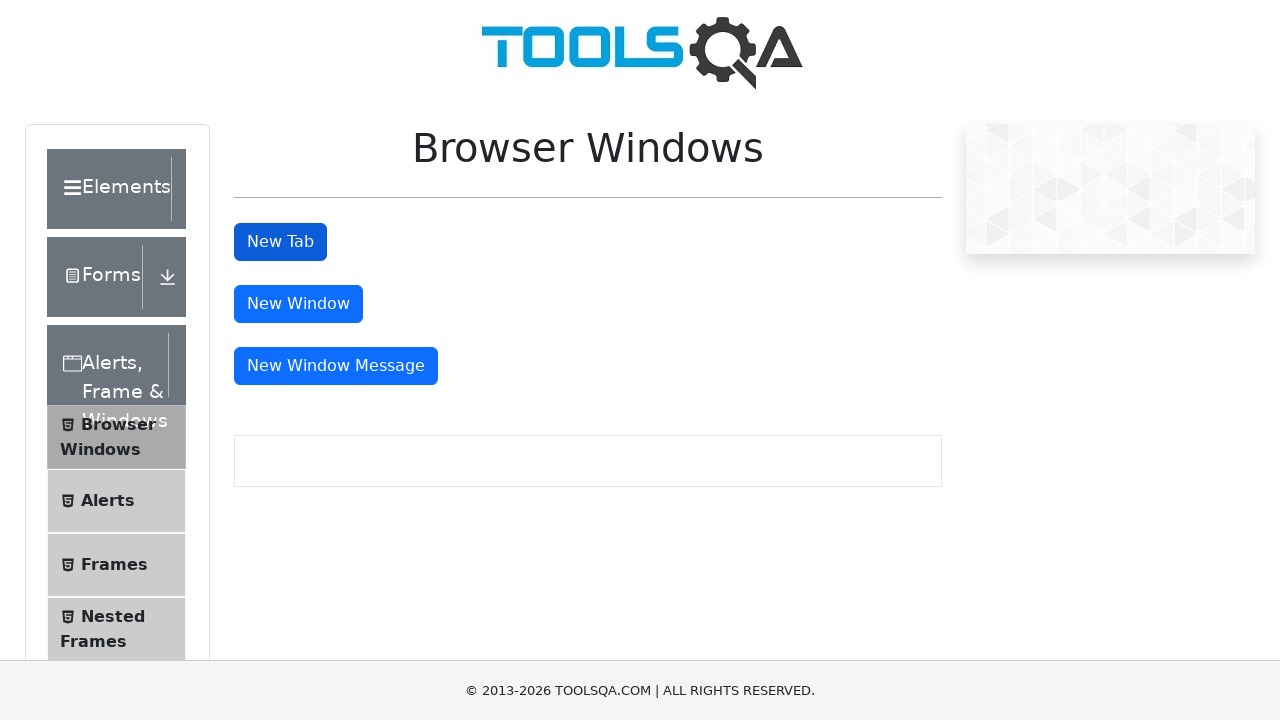

New tab finished loading
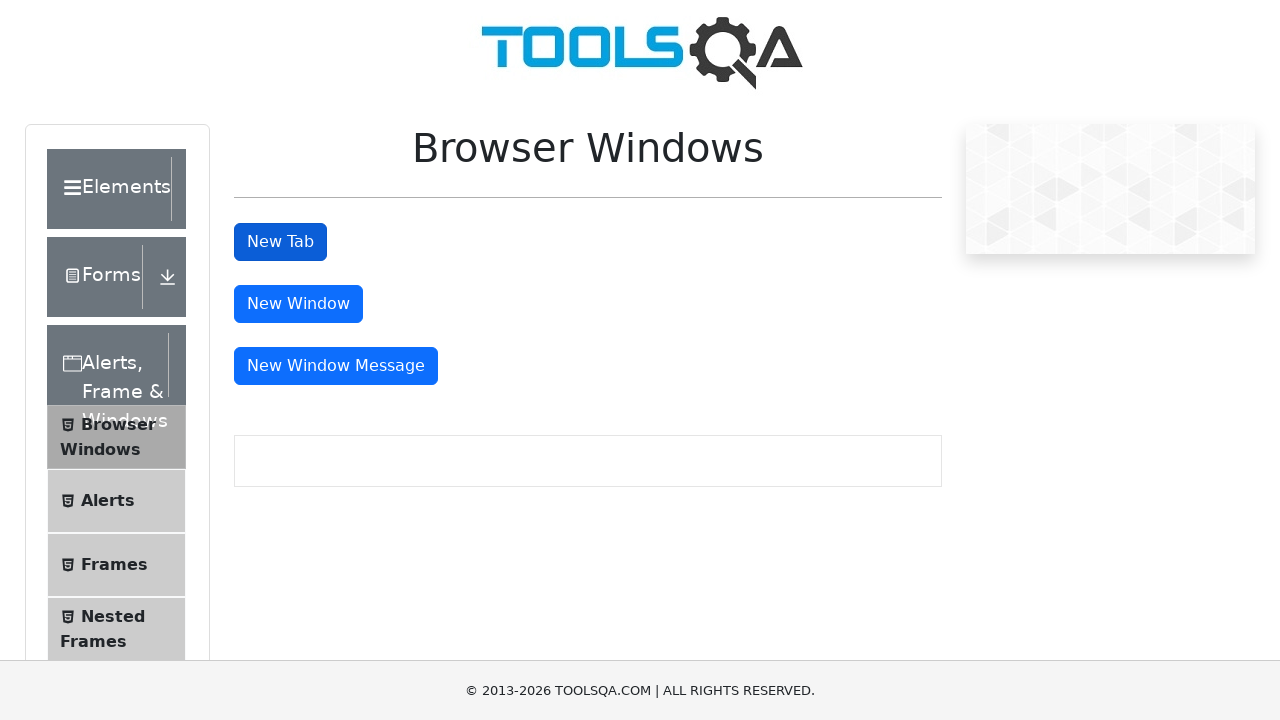

Closed the new tab
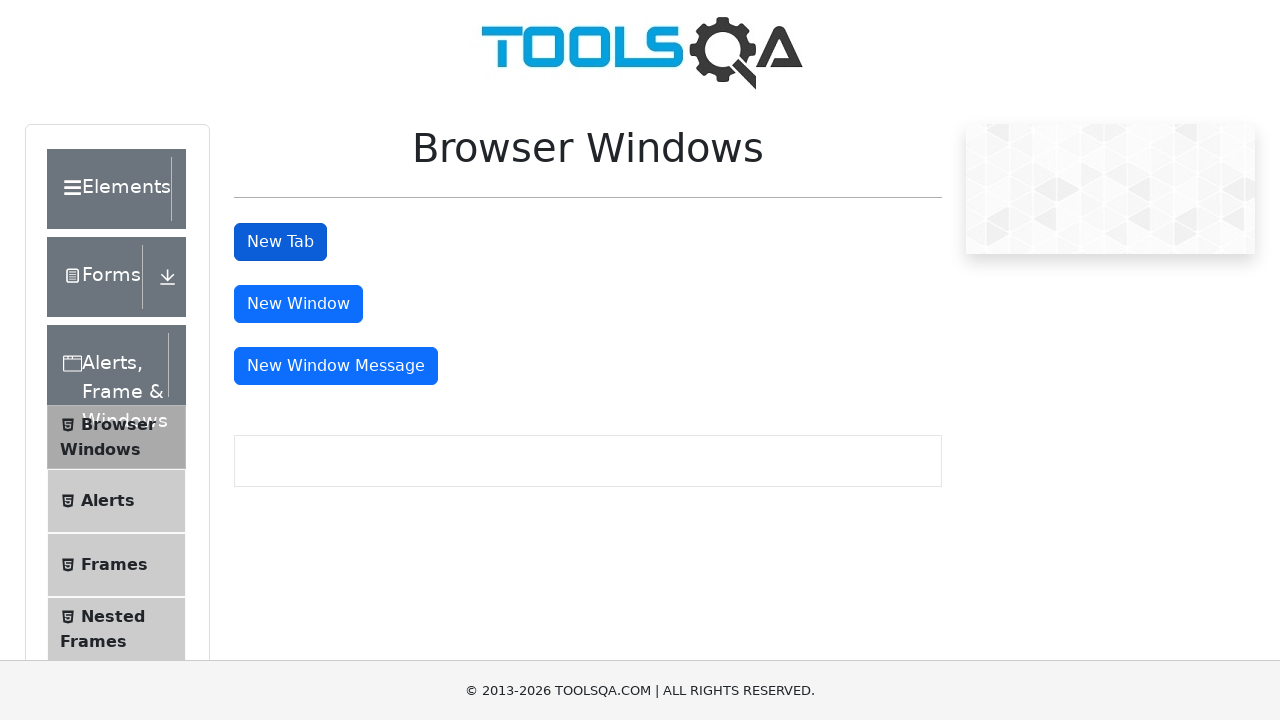

Clicked on 'Elements' in the menu at (109, 189) on text=Elements
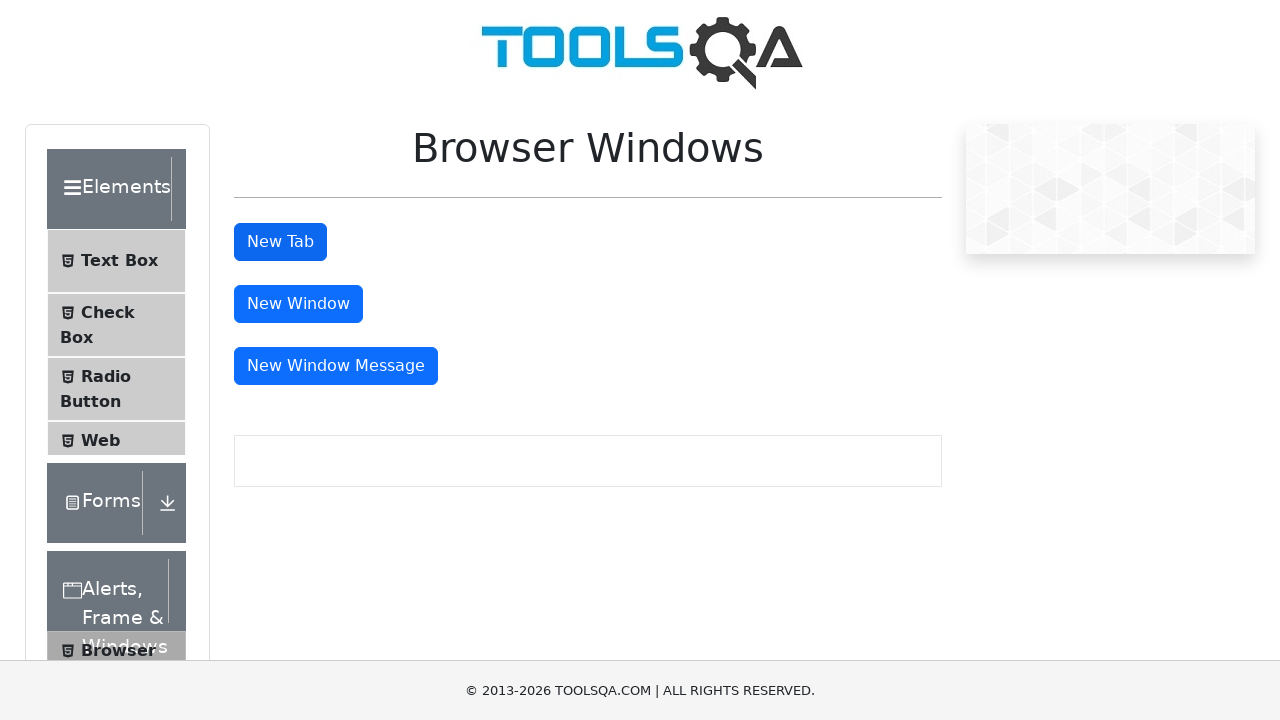

Clicked on 'Links' in the menu at (104, 581) on text=Links
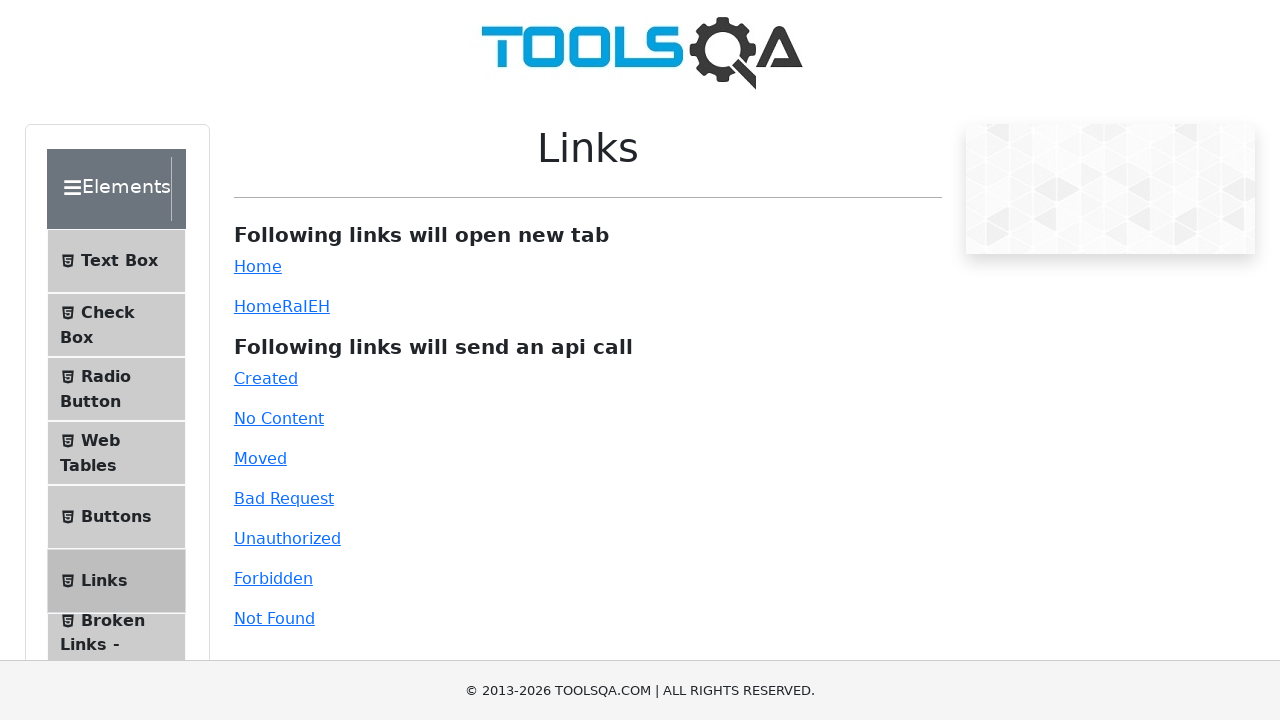

Clicked 'Home' link and new tab opened at (258, 266) on #simpleLink
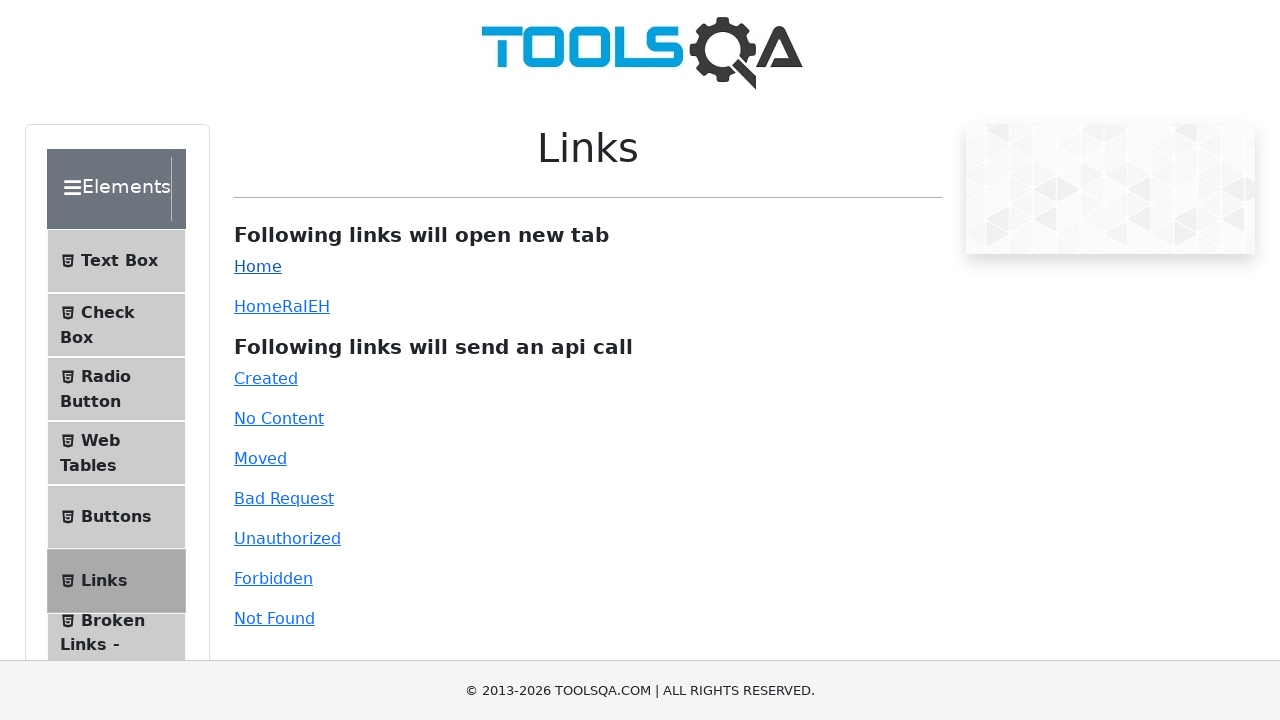

Home page in new tab finished loading
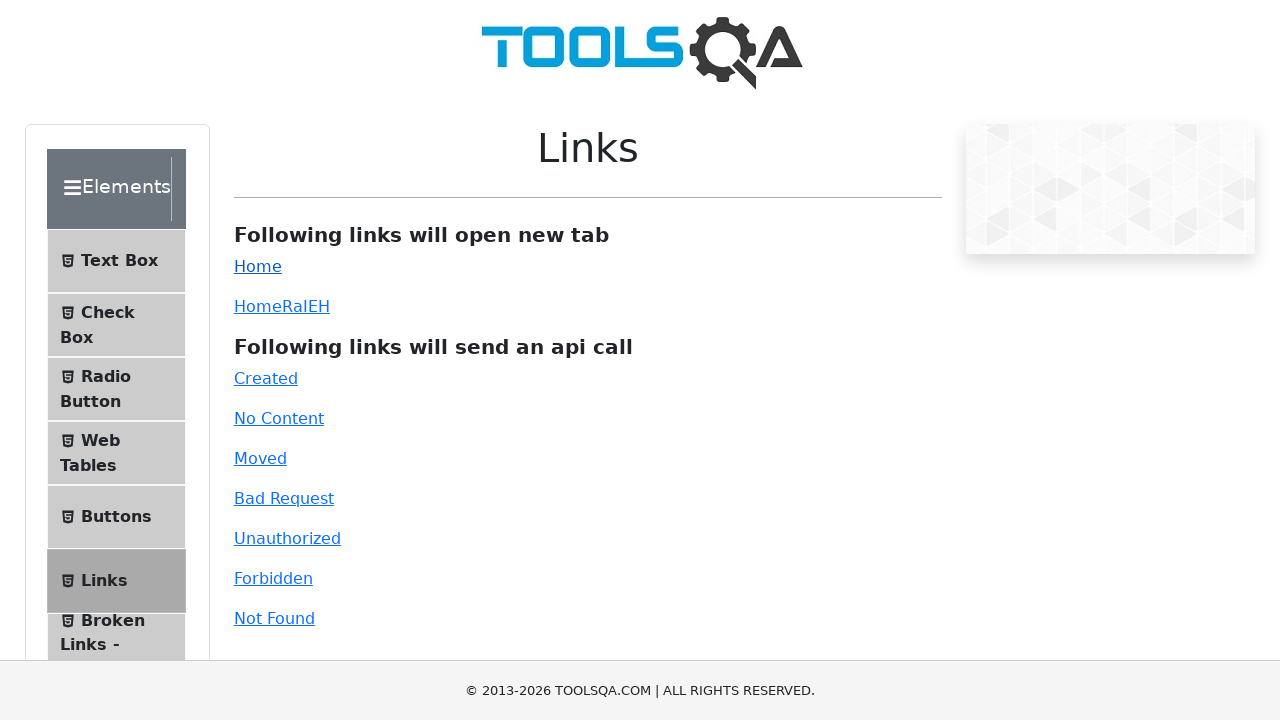

Brought focus back to original page (Links form)
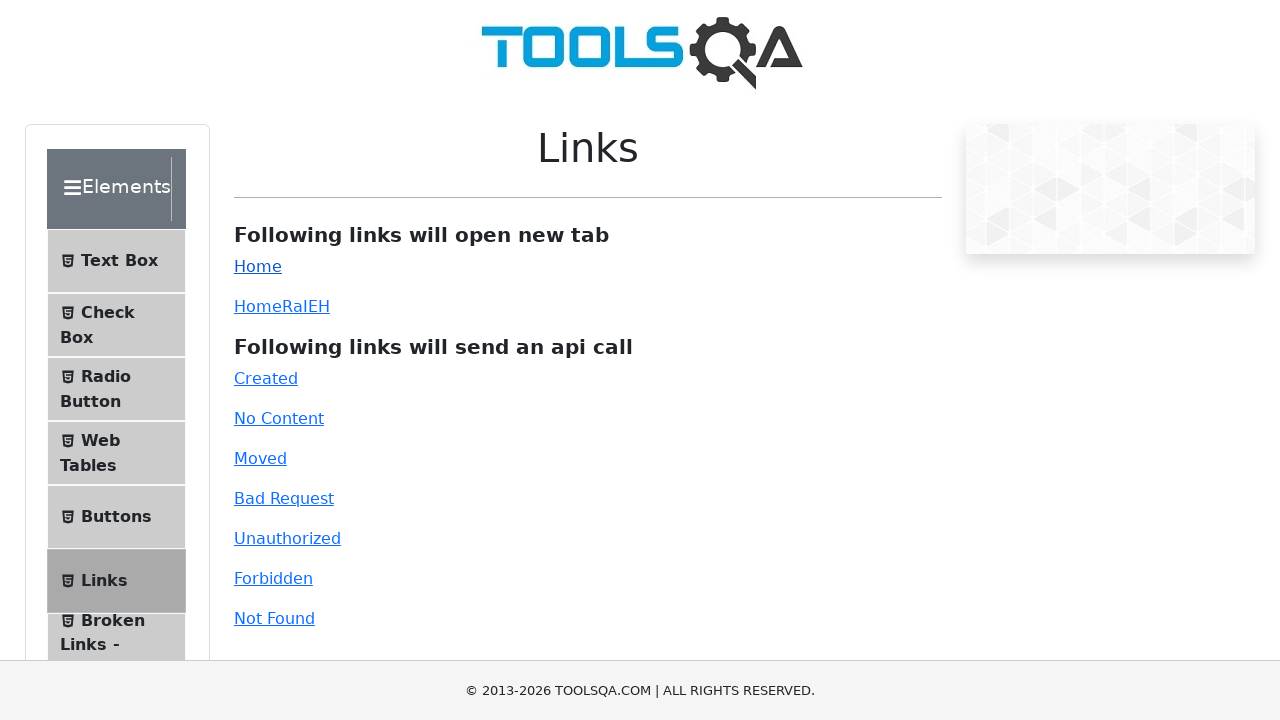

Verified we're back on Links page by waiting for '#simpleLink' selector
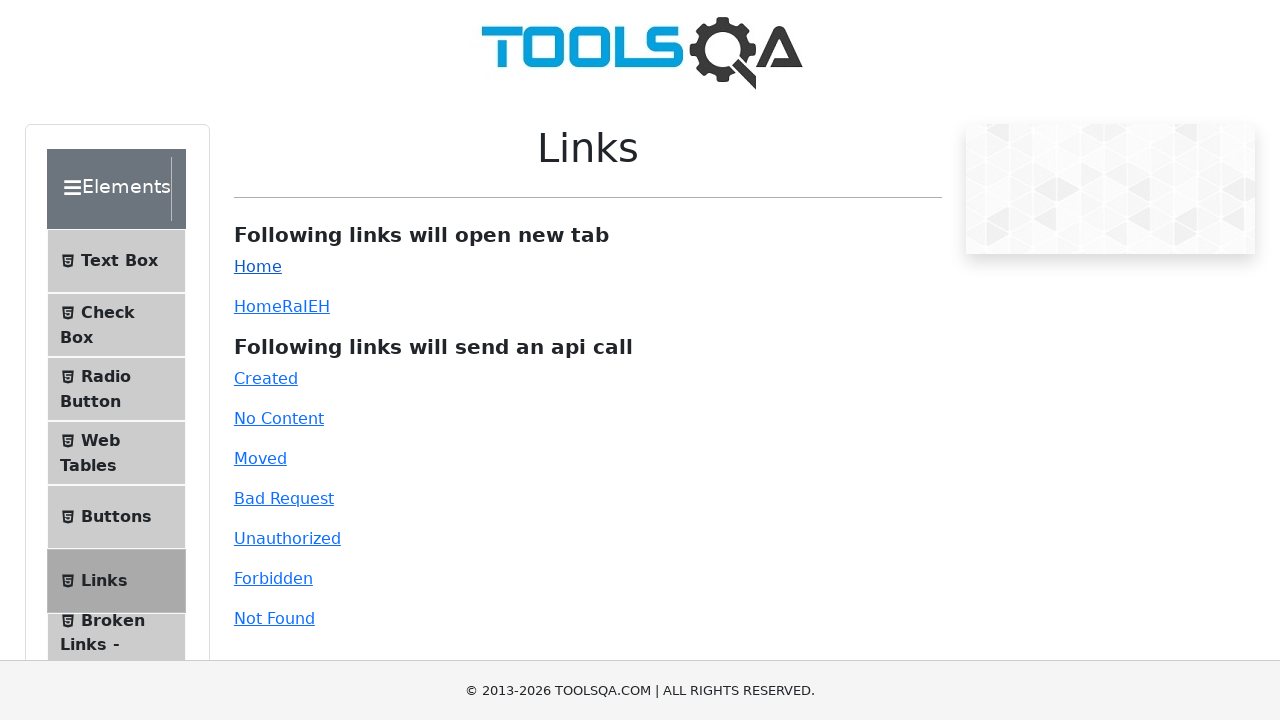

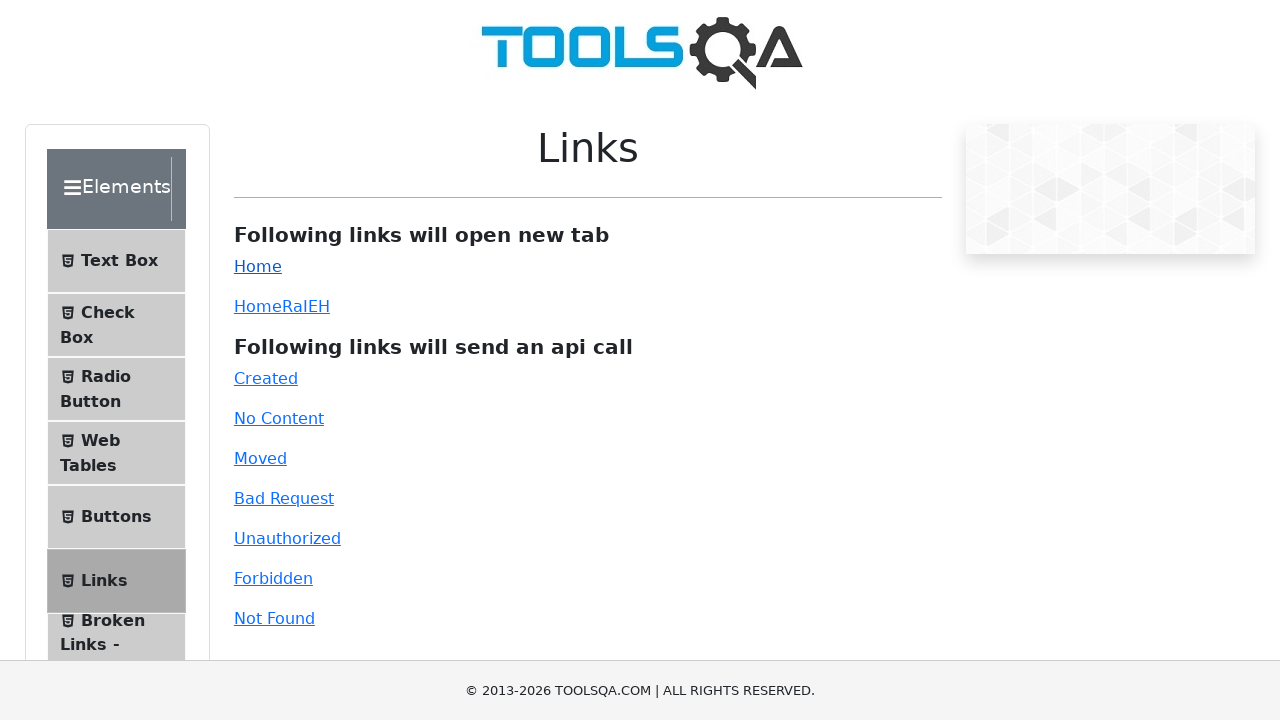